Verifies that the first table cell contains the correct label text "Your master password"

Starting URL: http://angel.net/~nic/passwd.sha1.1a.html

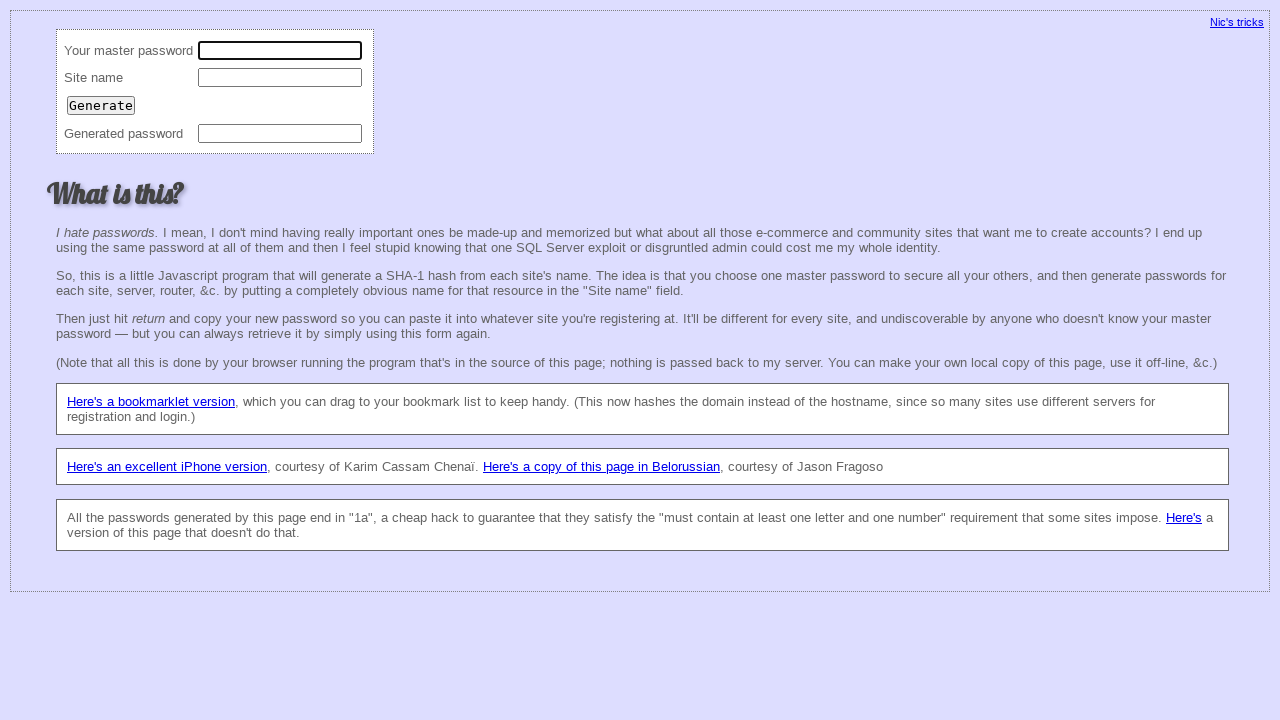

Located all table cell (td) elements on the page
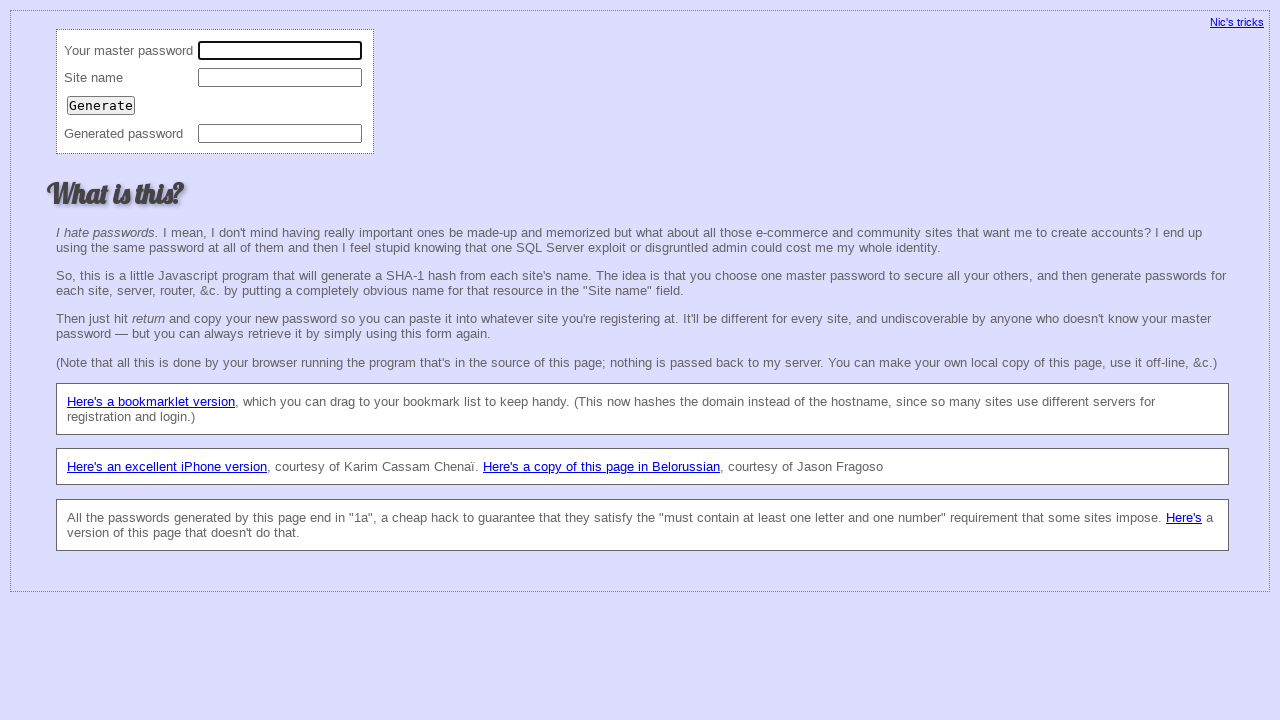

Retrieved text content from the first table cell
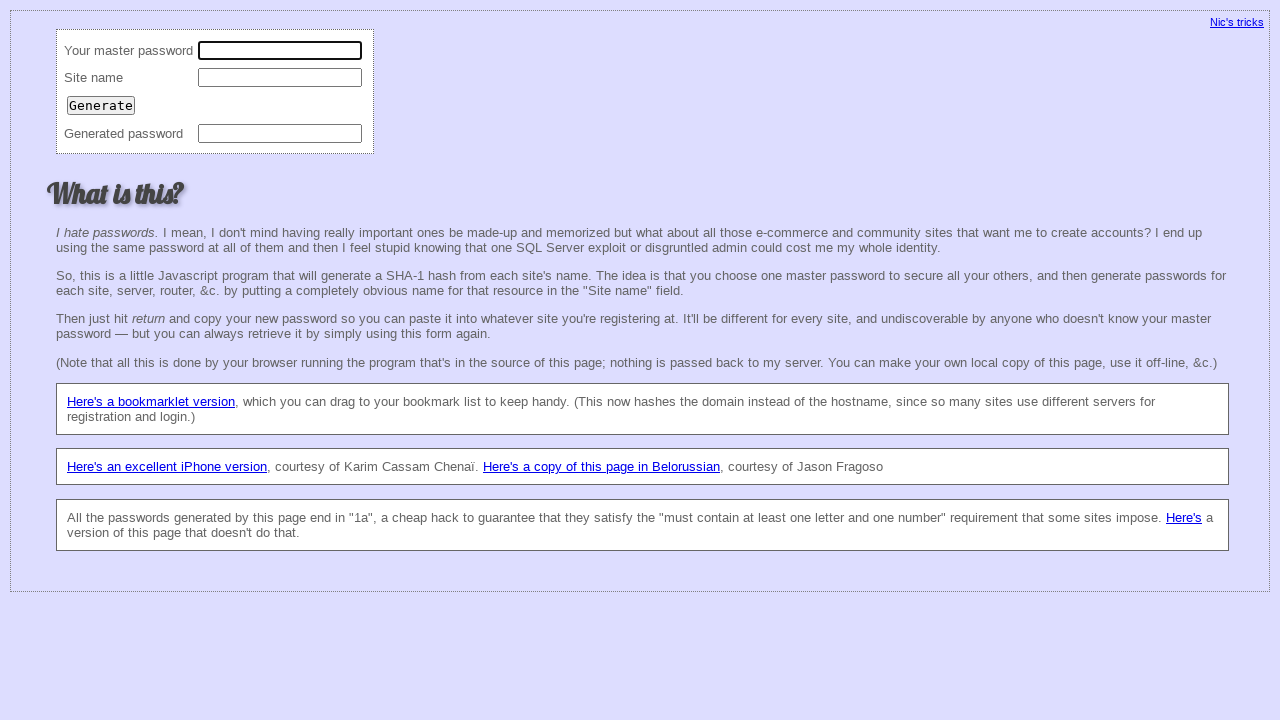

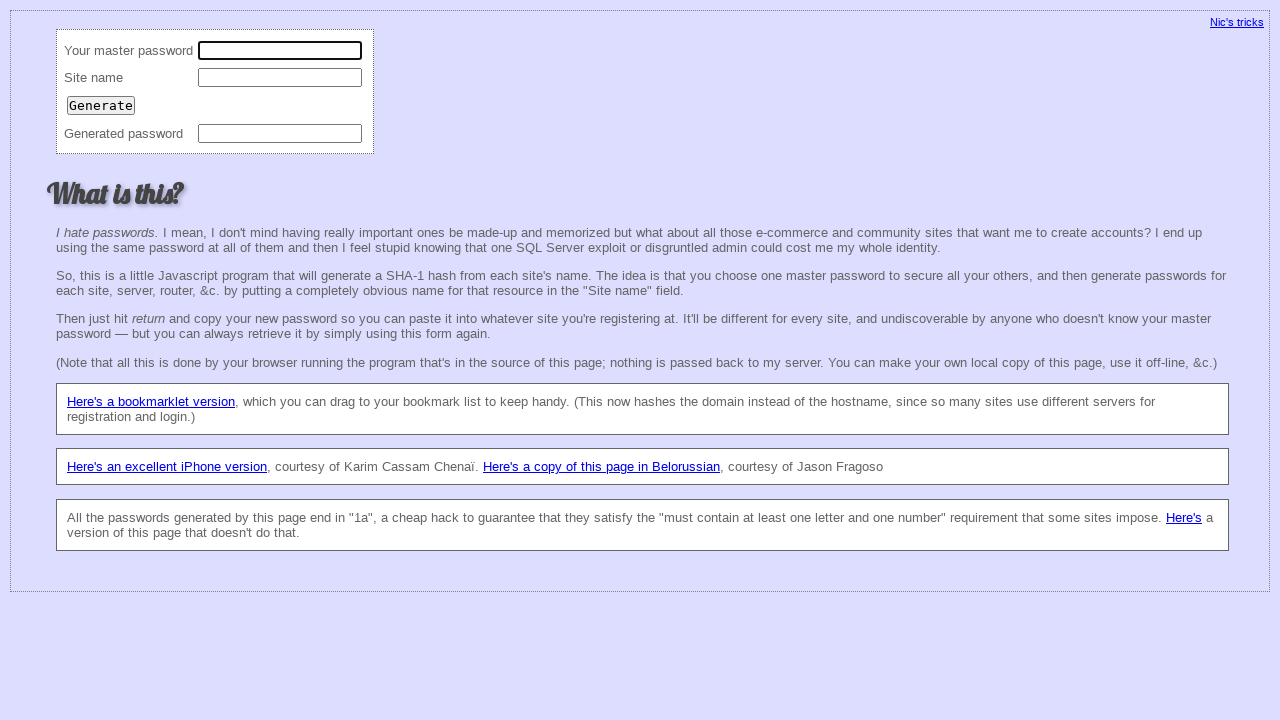